Waits for a price to reach $100, clicks a book button, solves a mathematical problem, and submits the answer

Starting URL: http://suninjuly.github.io/explicit_wait2.html

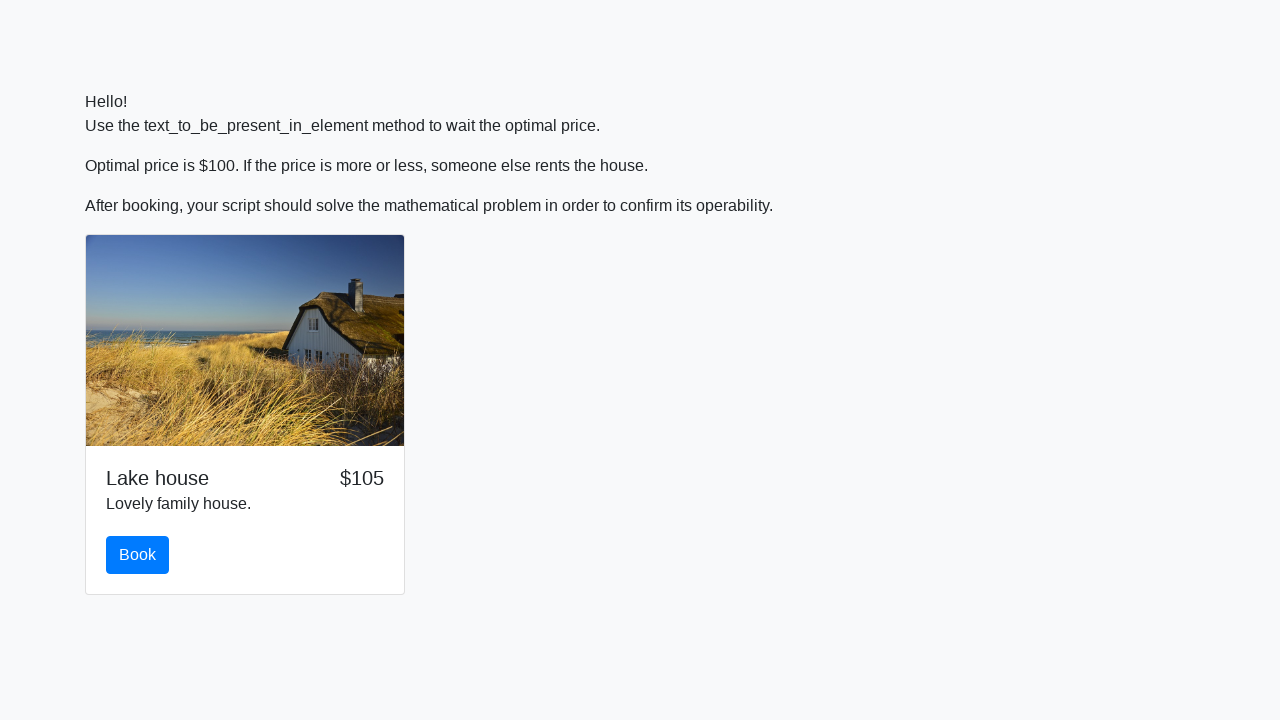

Waited for price to reach $100
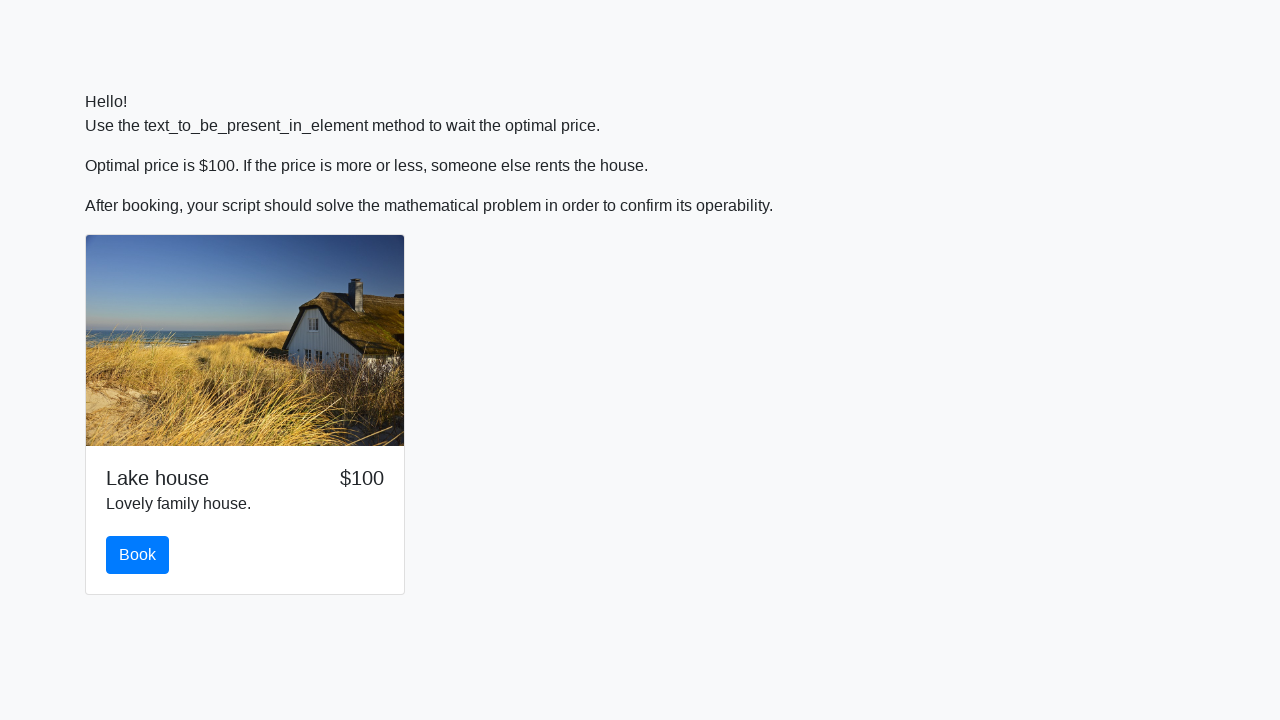

Clicked the book button at (138, 555) on #book
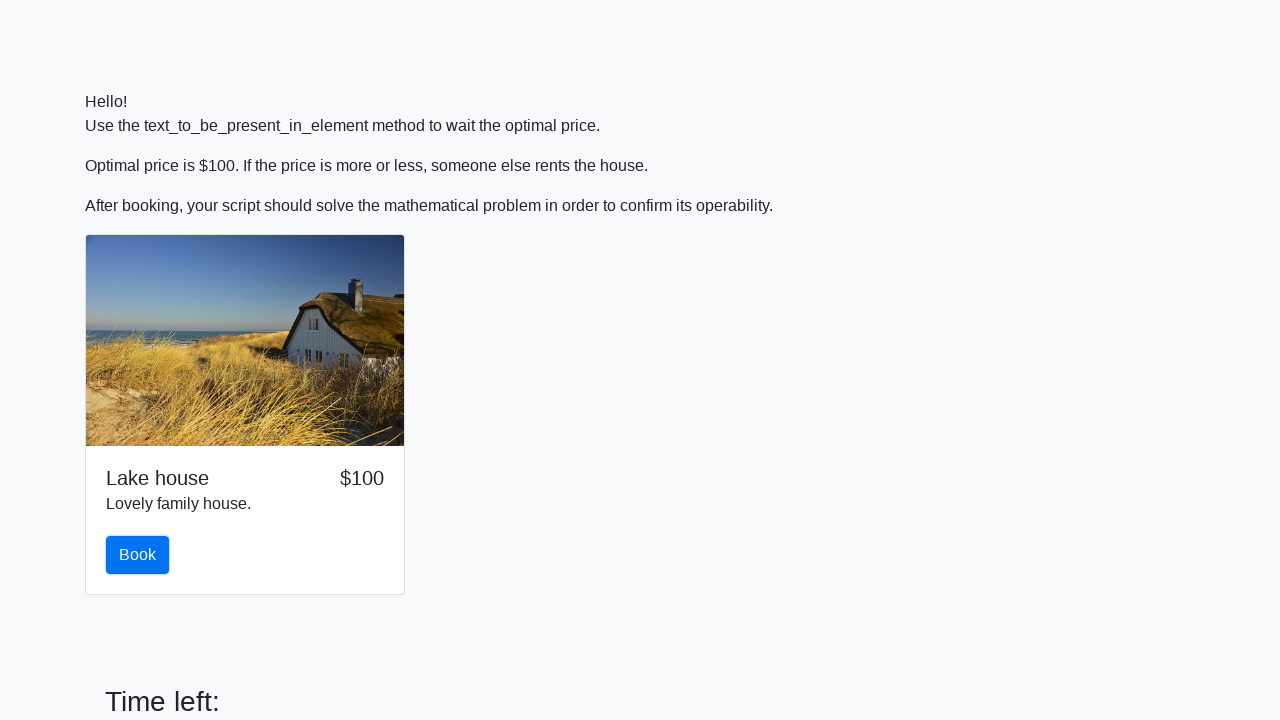

Retrieved the input value for calculation
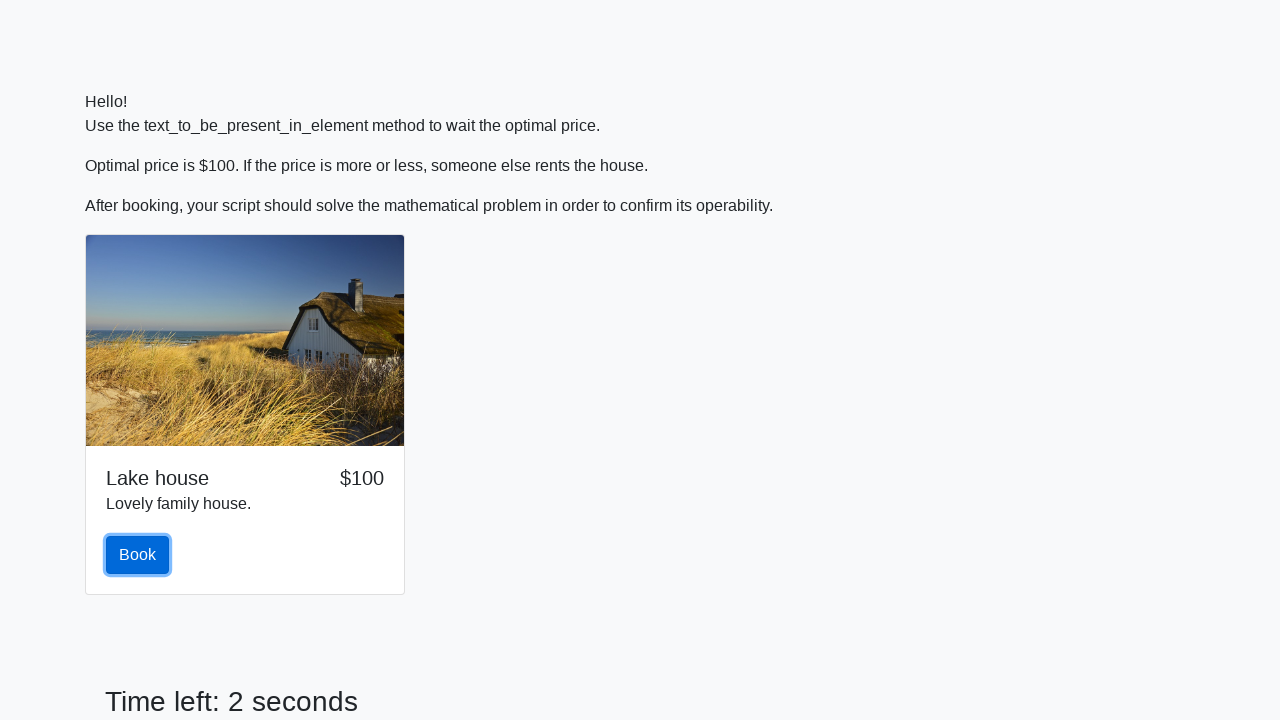

Calculated the mathematical answer: -0.2965141811564539
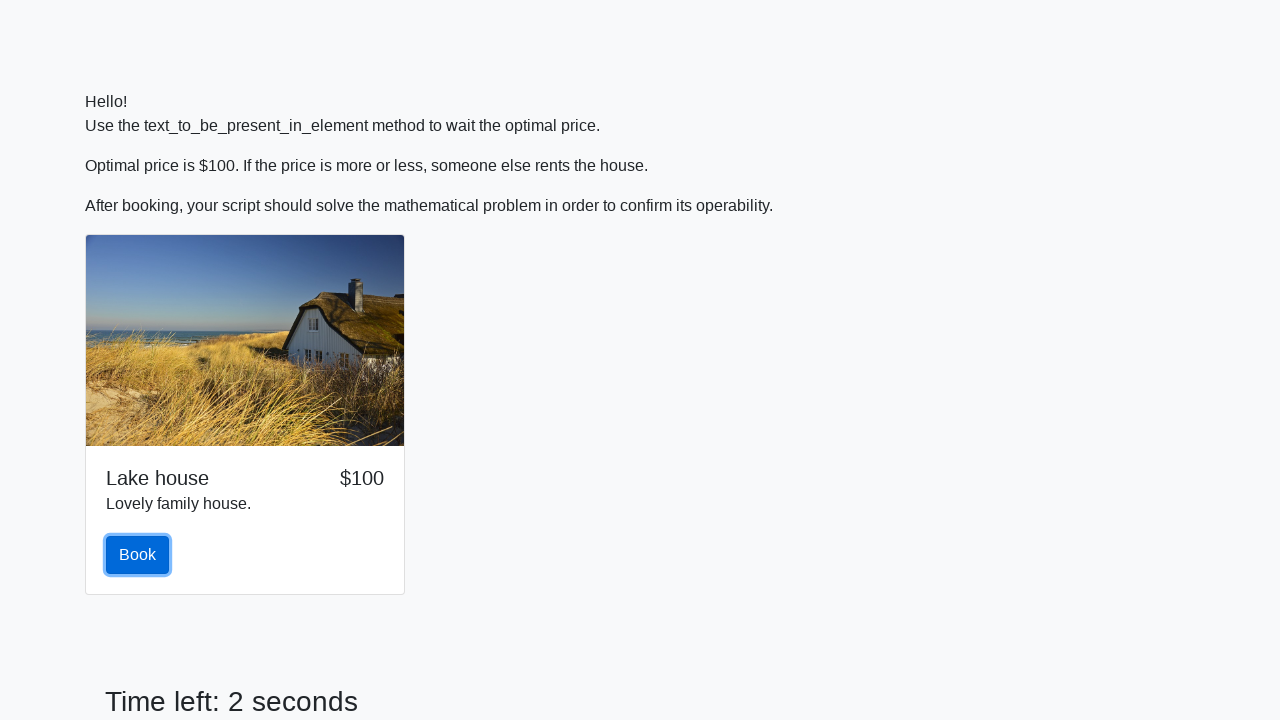

Filled the answer field with the calculated value on #answer
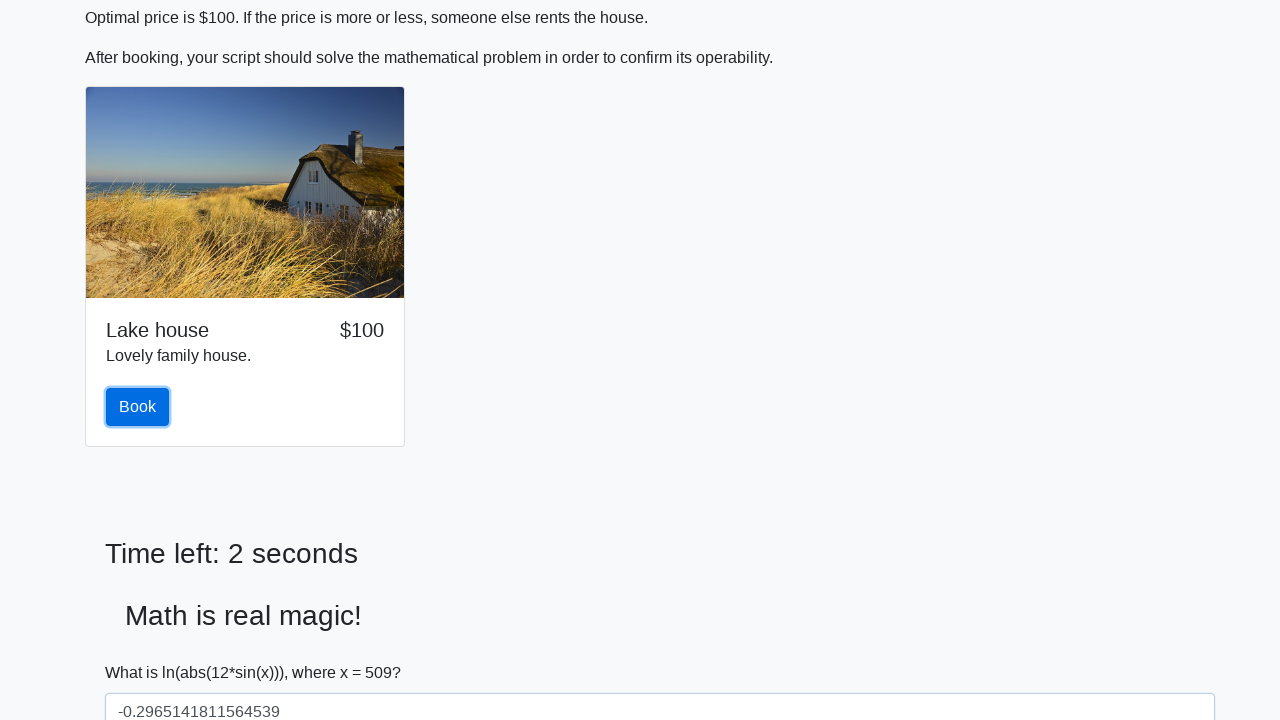

Clicked the solve button to submit the answer at (143, 651) on #solve
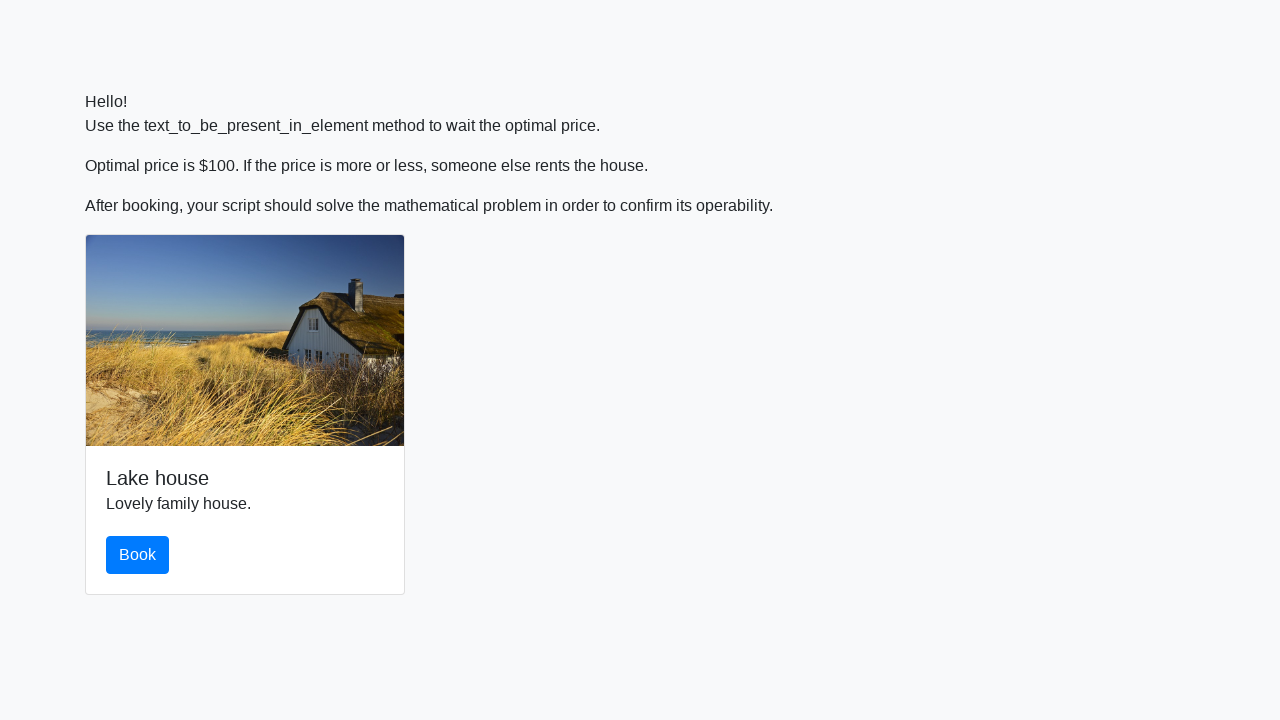

Set up dialog handler to accept alerts
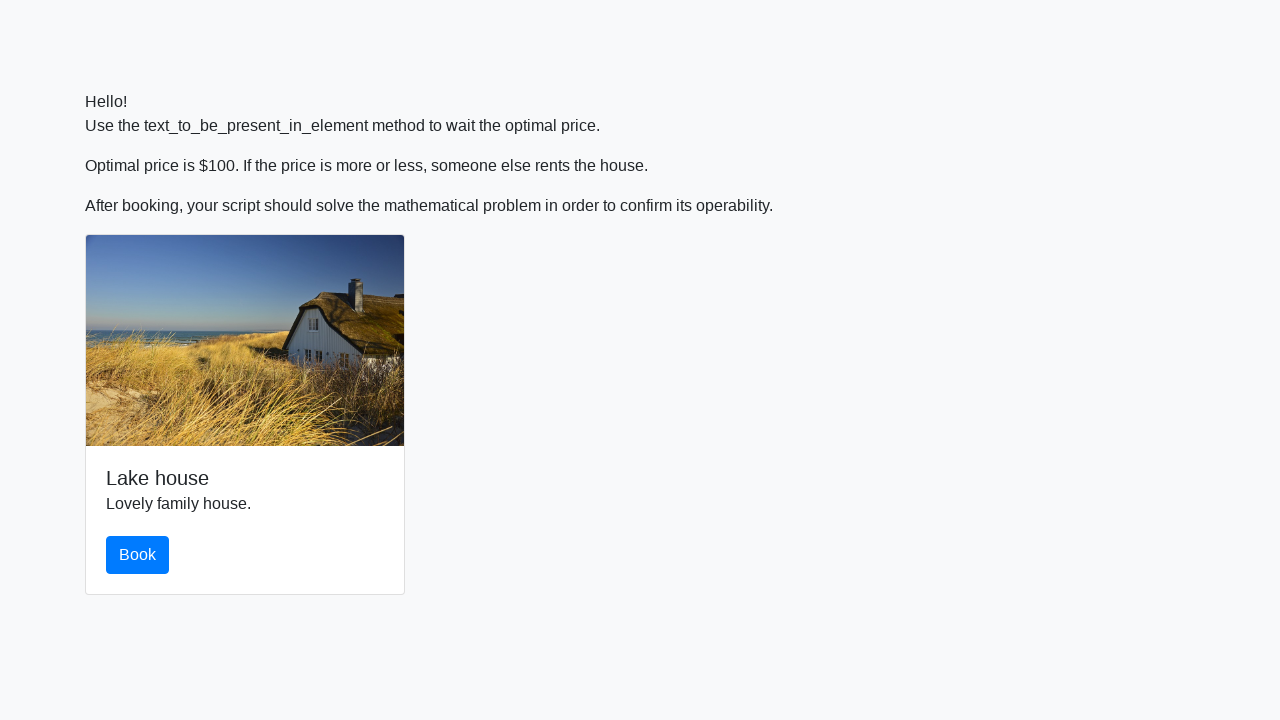

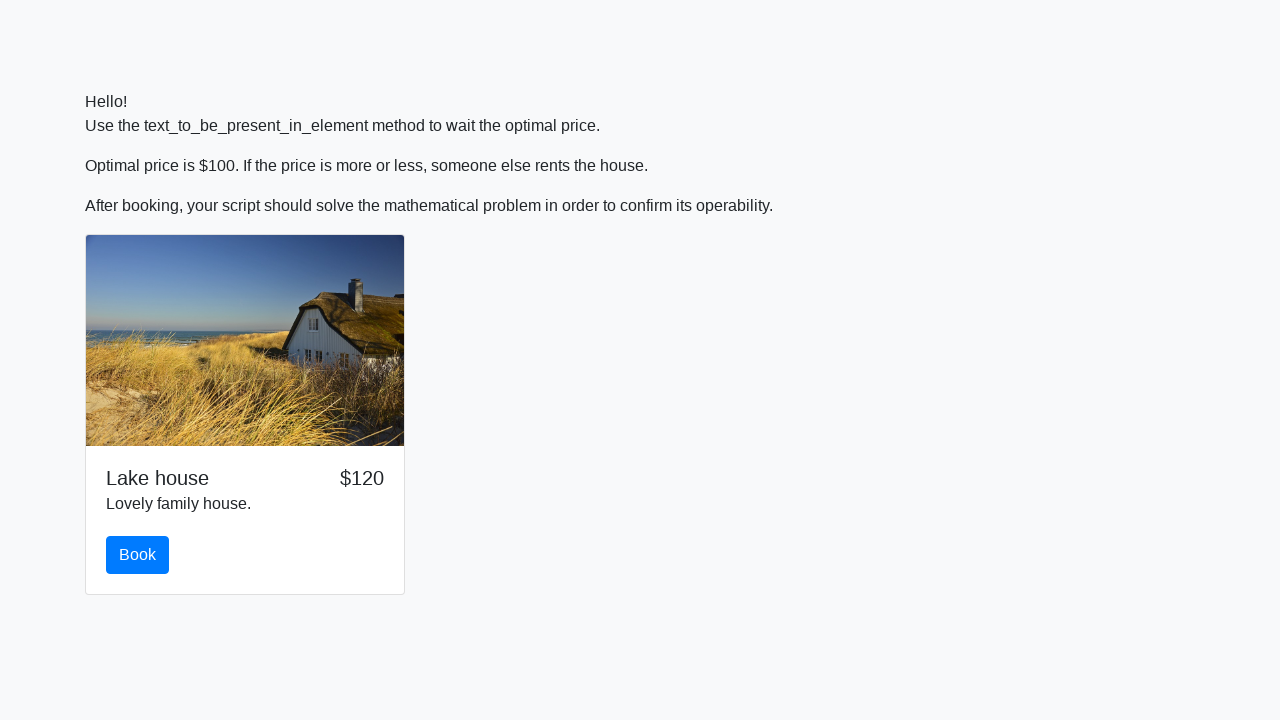